Tests a scrollable table by scrolling the page and table element, then verifies that the sum of amounts in the table matches the displayed total amount

Starting URL: https://rahulshettyacademy.com/AutomationPractice/

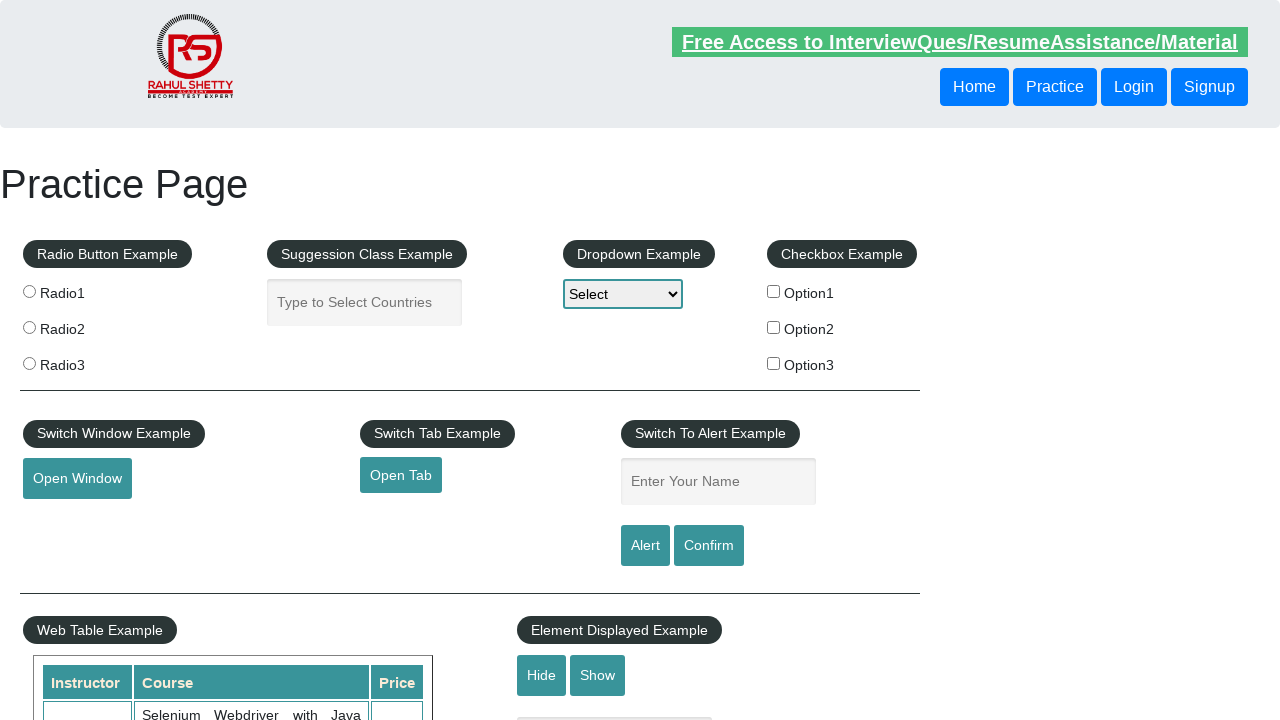

Scrolled page down by 500 pixels
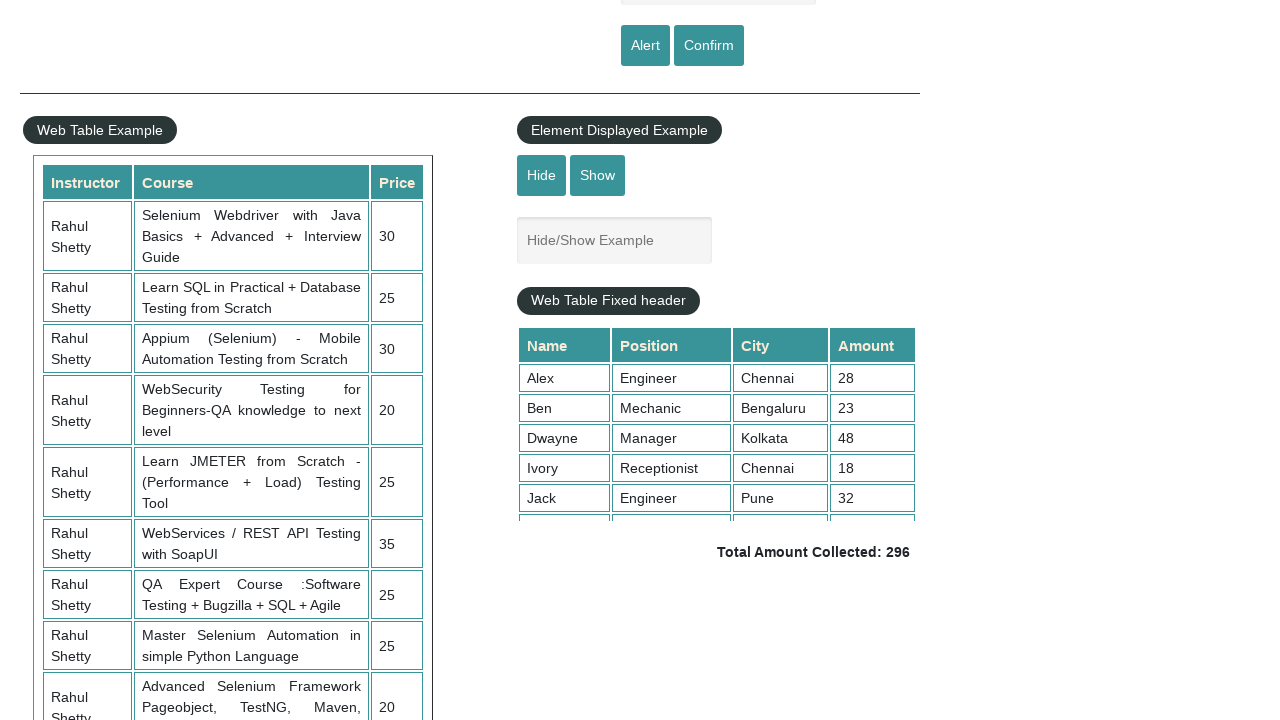

Scrolled table element down by 500 pixels to reveal more rows
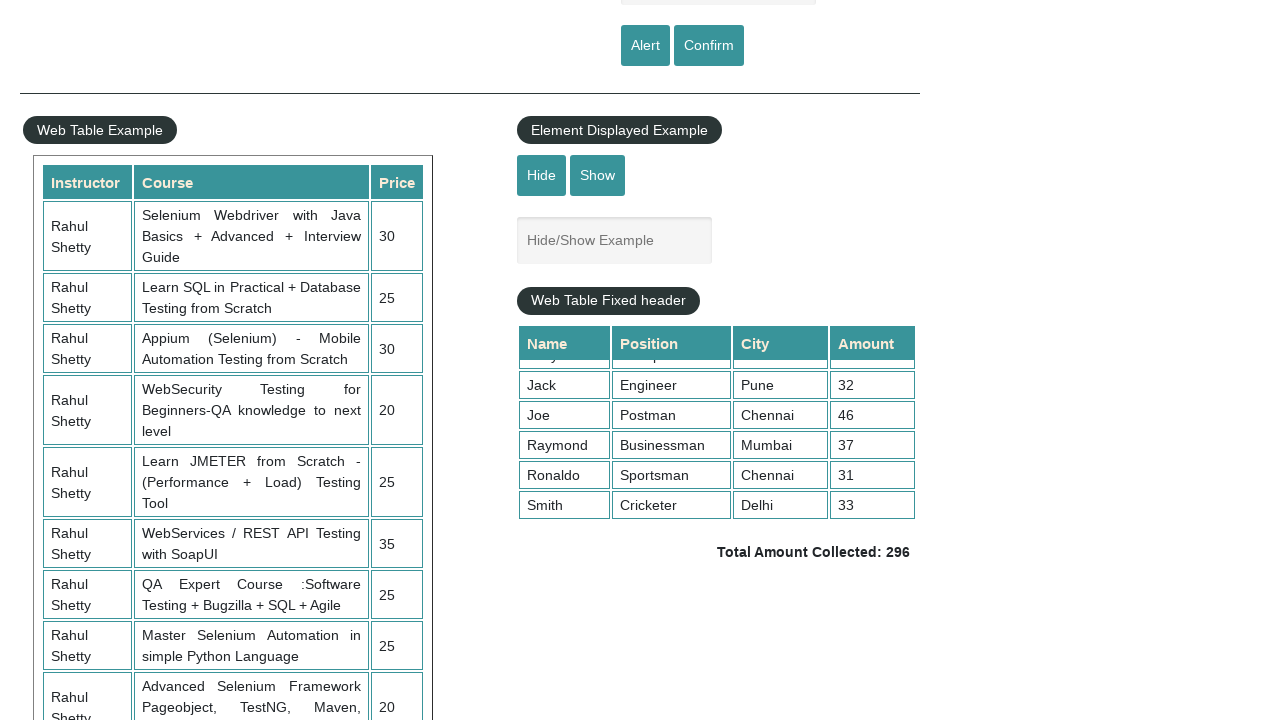

Table amount column became visible
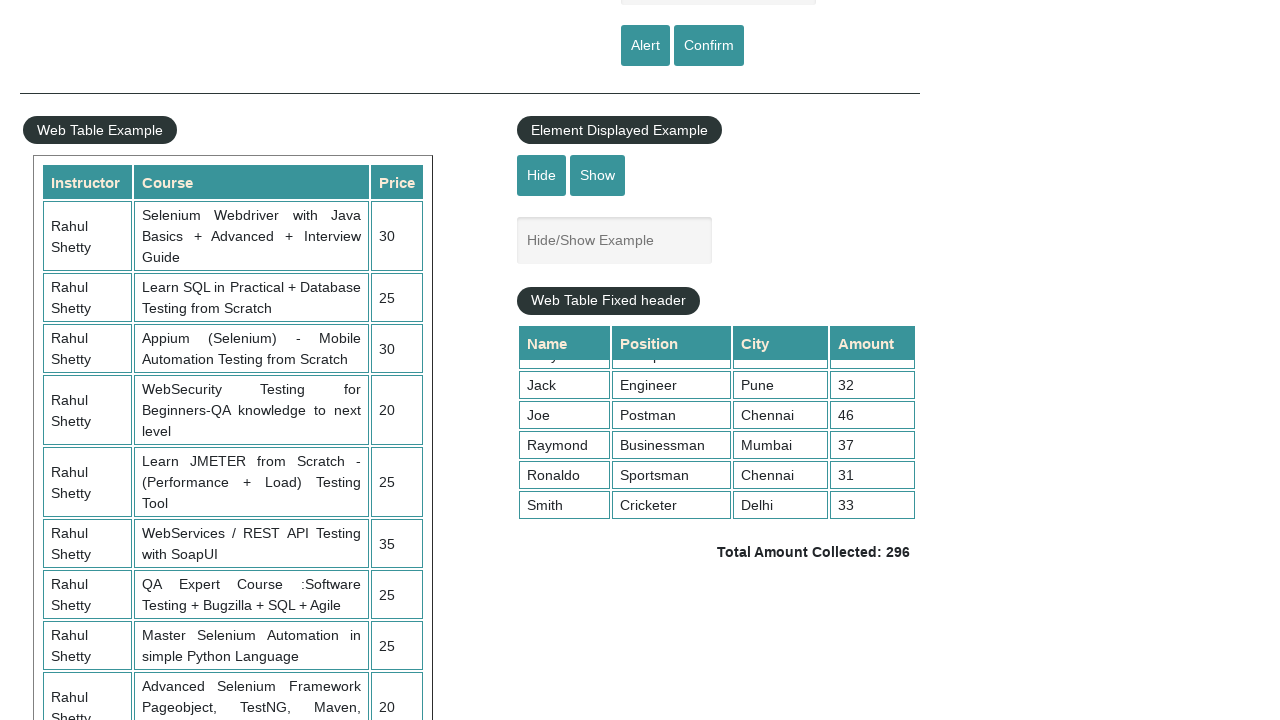

Retrieved 9 amount cells from table
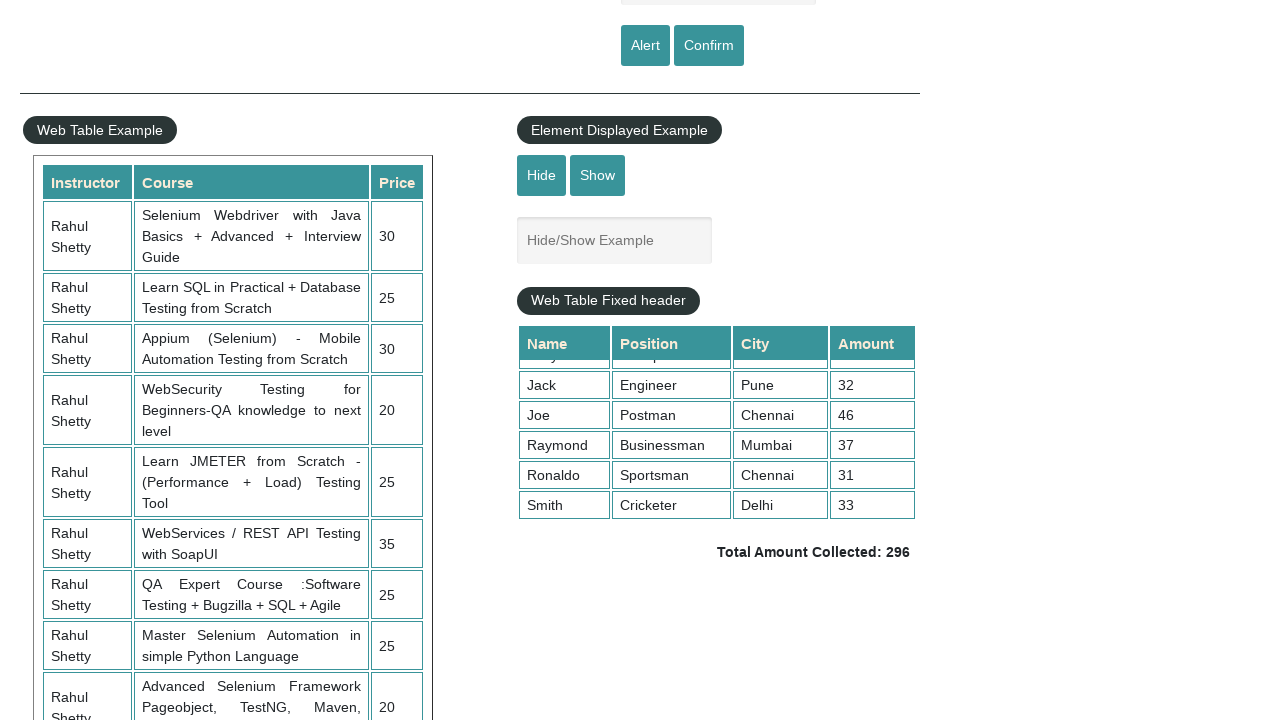

Calculated sum of all table amounts: 296
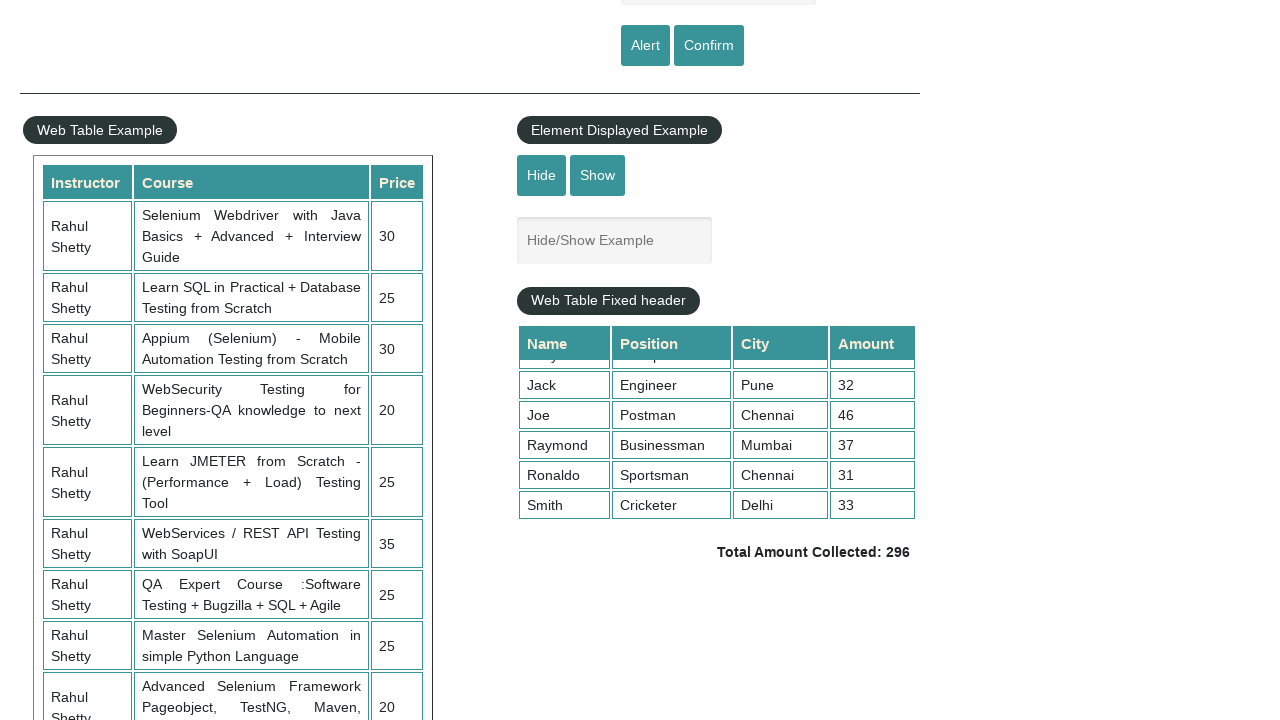

Retrieved total amount text from page: ' Total Amount Collected: 296 '
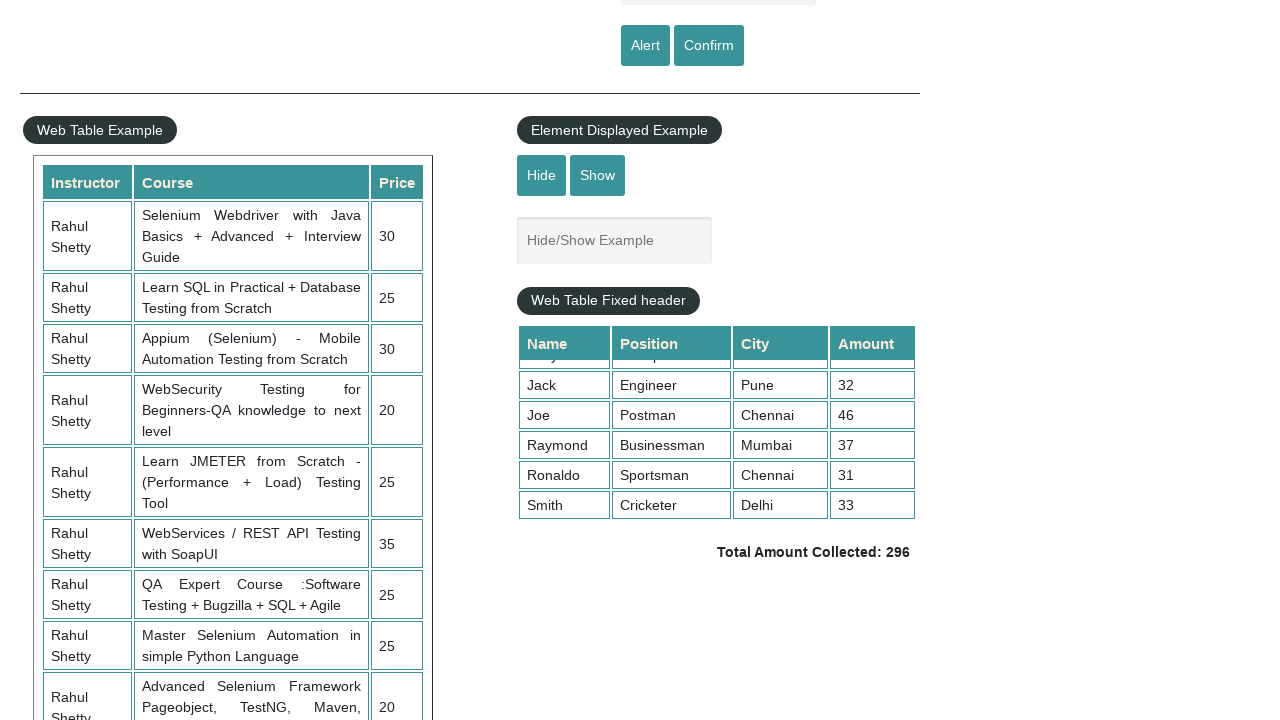

Parsed expected amount from text: 296
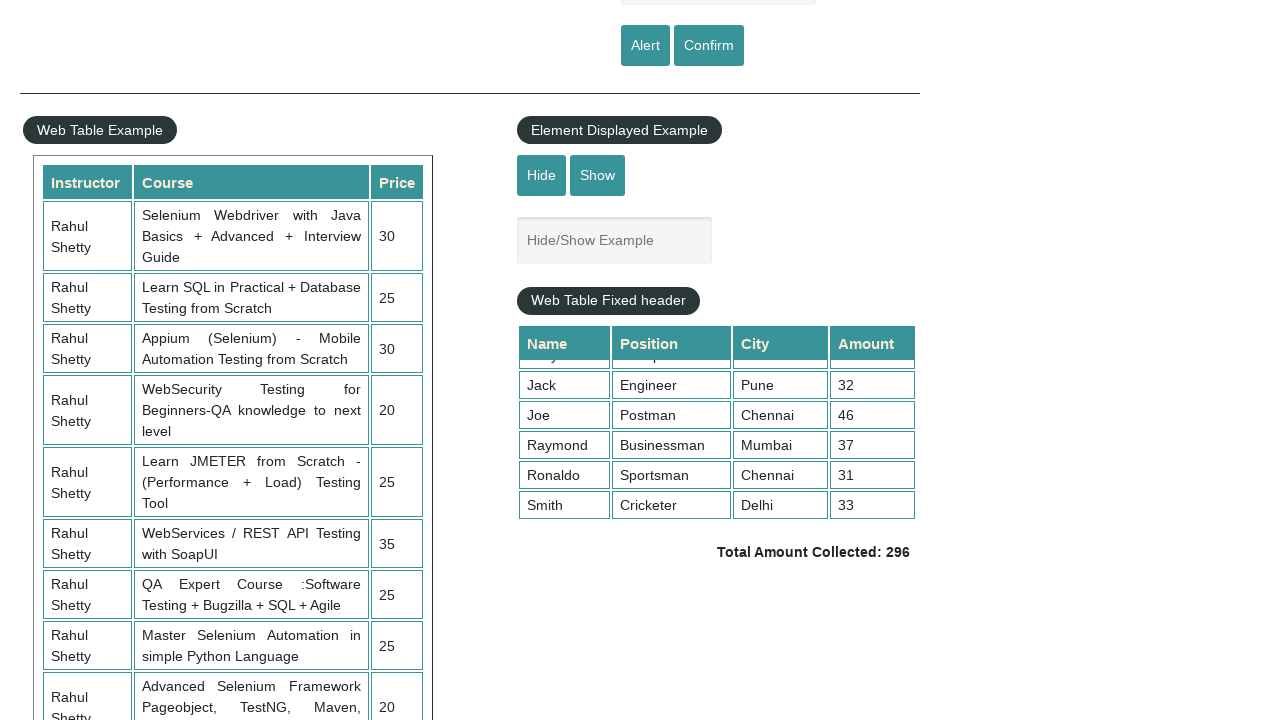

Verified that calculated sum (296) matches expected amount (296)
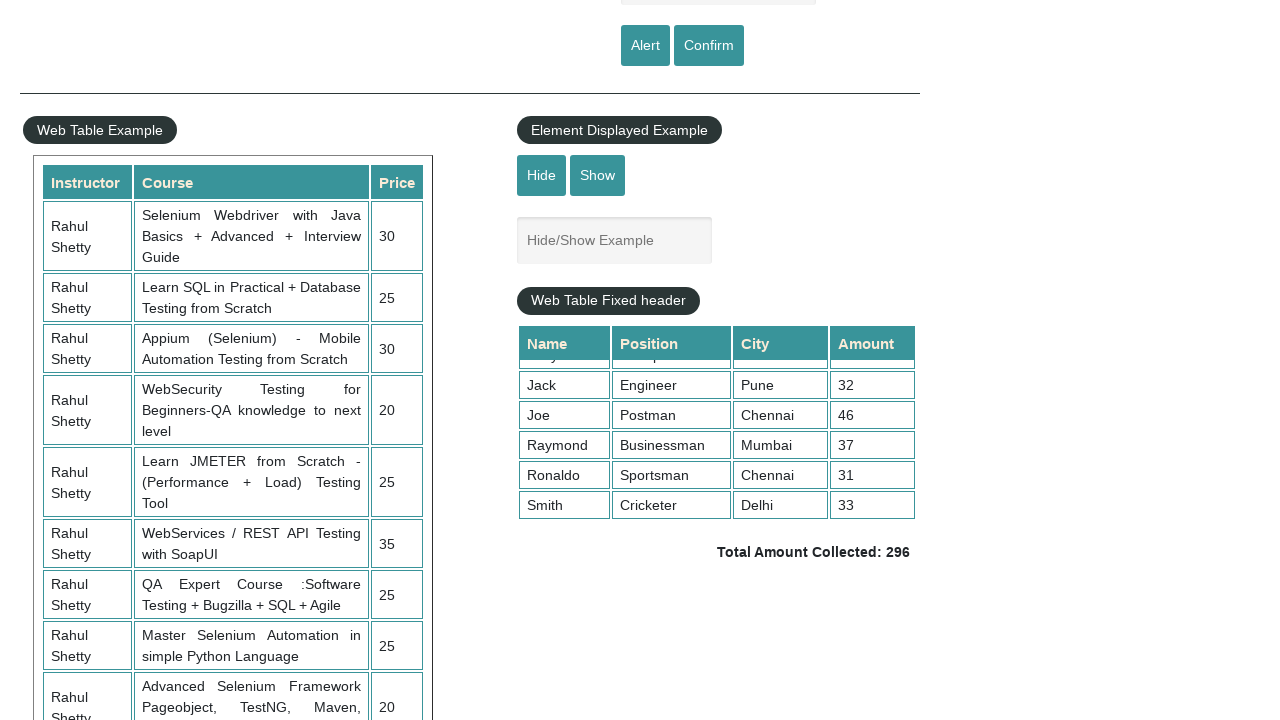

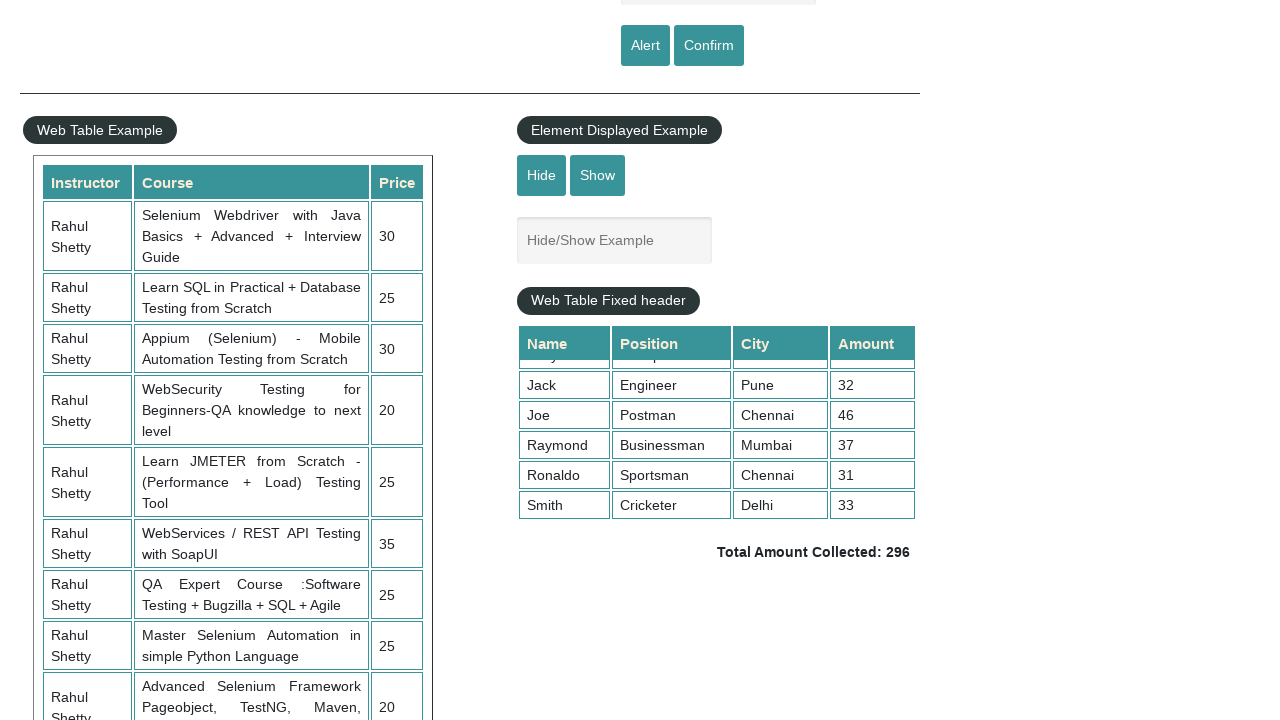